Tests keyboard actions by sending various key presses (Enter, Backspace, Escape, Space) to verify keyboard event handling on the page

Starting URL: https://the-internet.herokuapp.com/key_presses

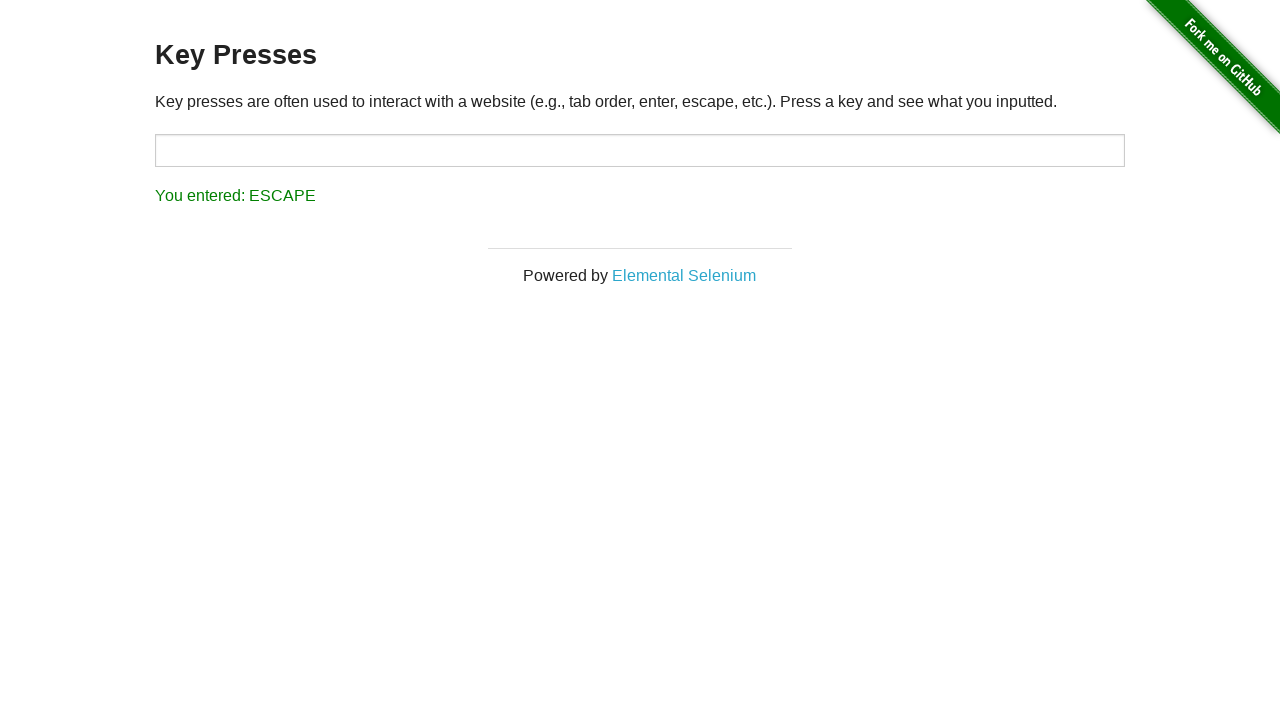

Pressed Enter key
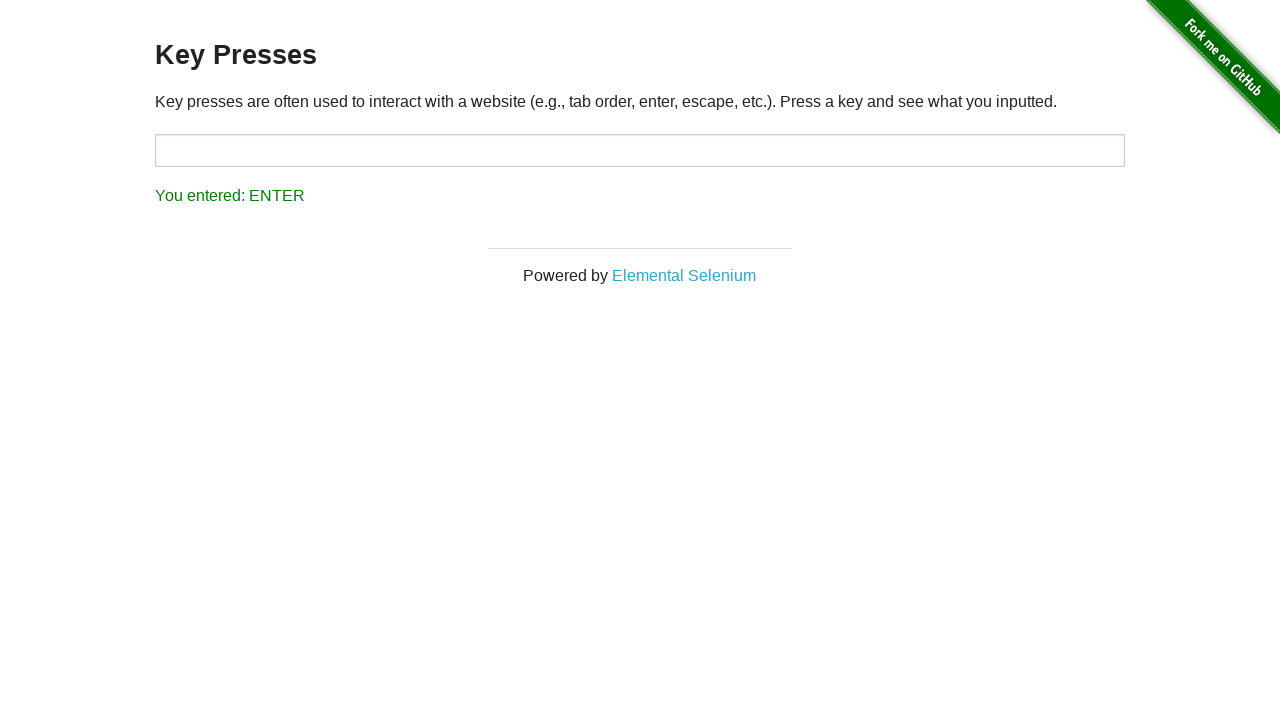

Pressed Backspace key
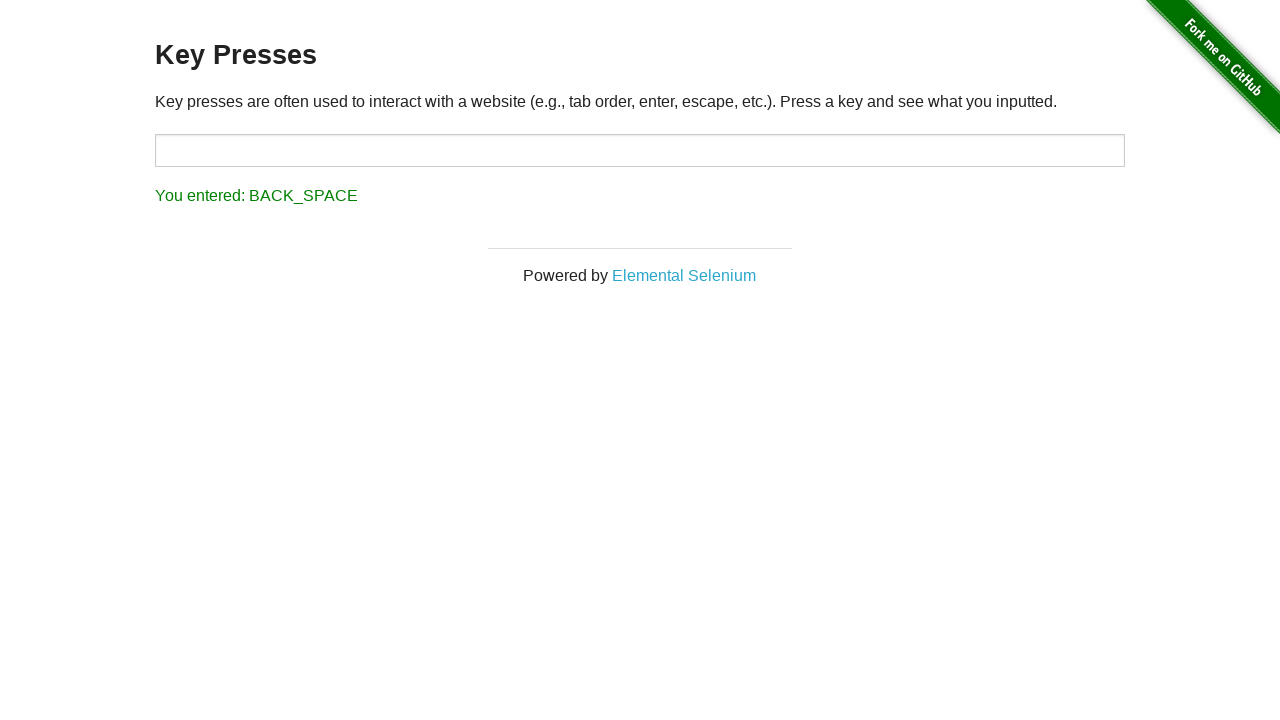

Pressed Escape key
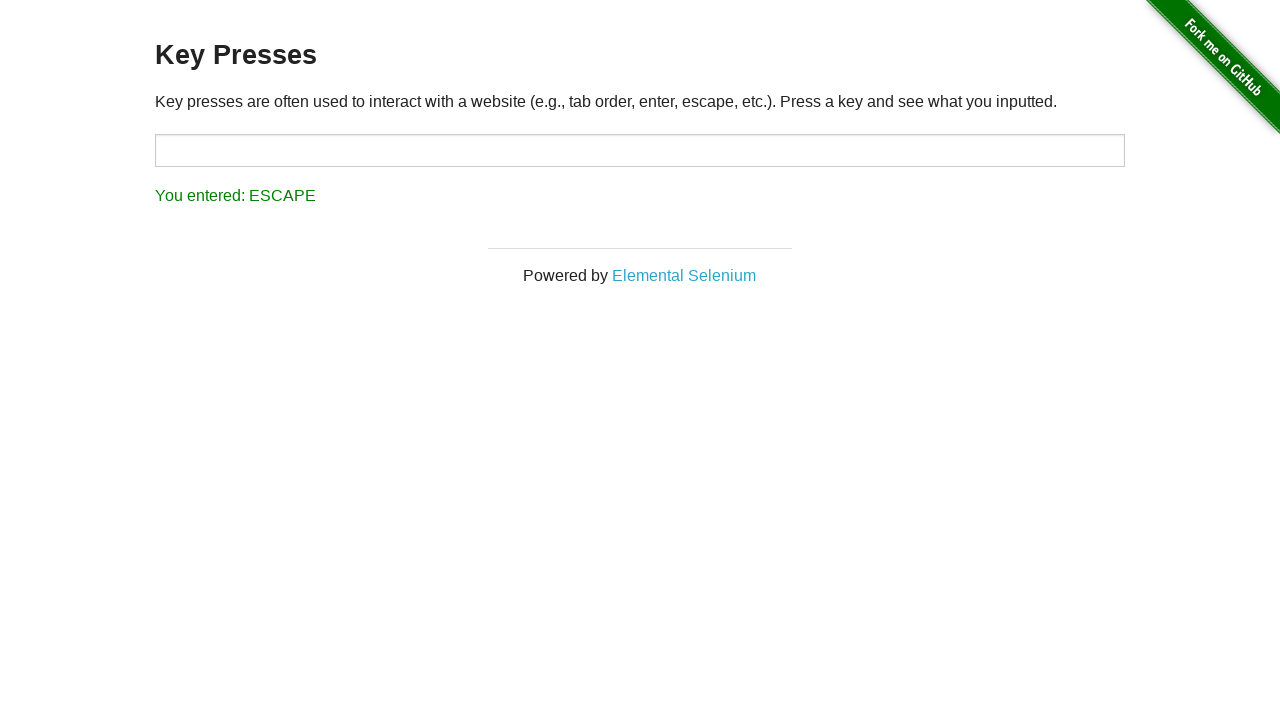

Pressed Space key
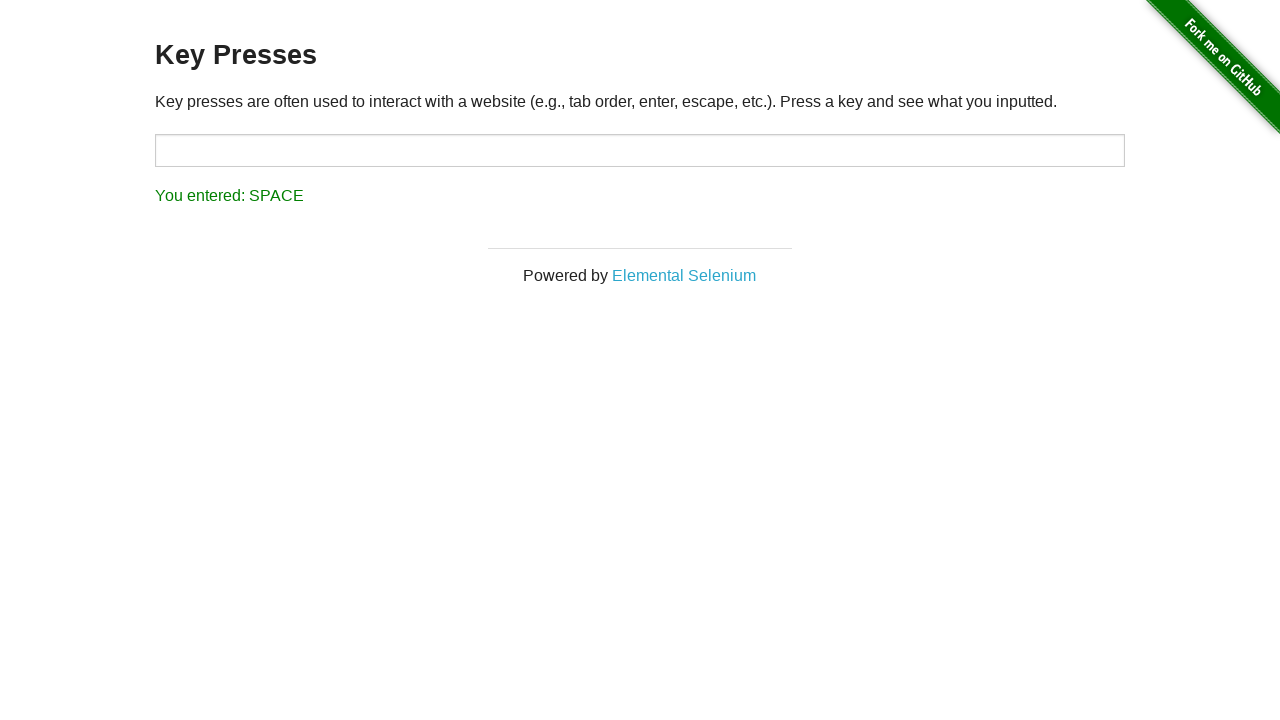

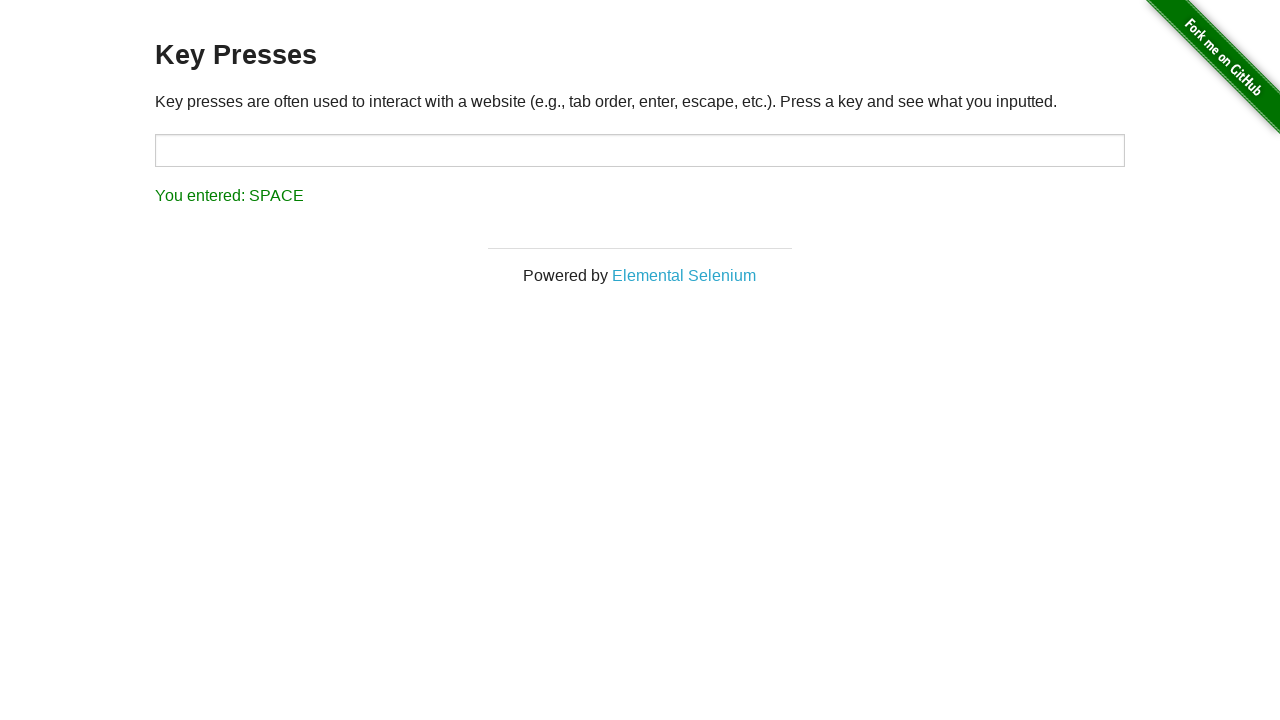